Navigates to automationbykrishna.com and clicks on the "Basic Elements" link to navigate to another page

Starting URL: http://automationbykrishna.com/

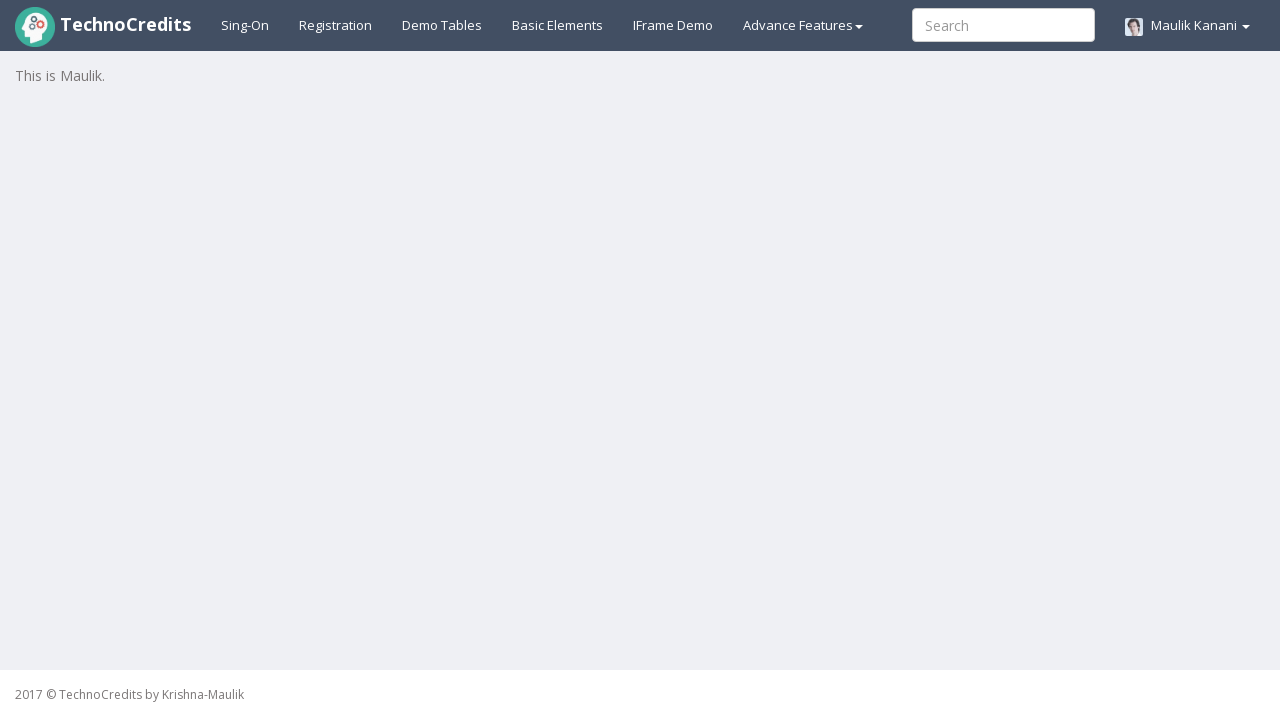

Clicked on the 'Basic Elements' link at (558, 25) on text=Basic Elements
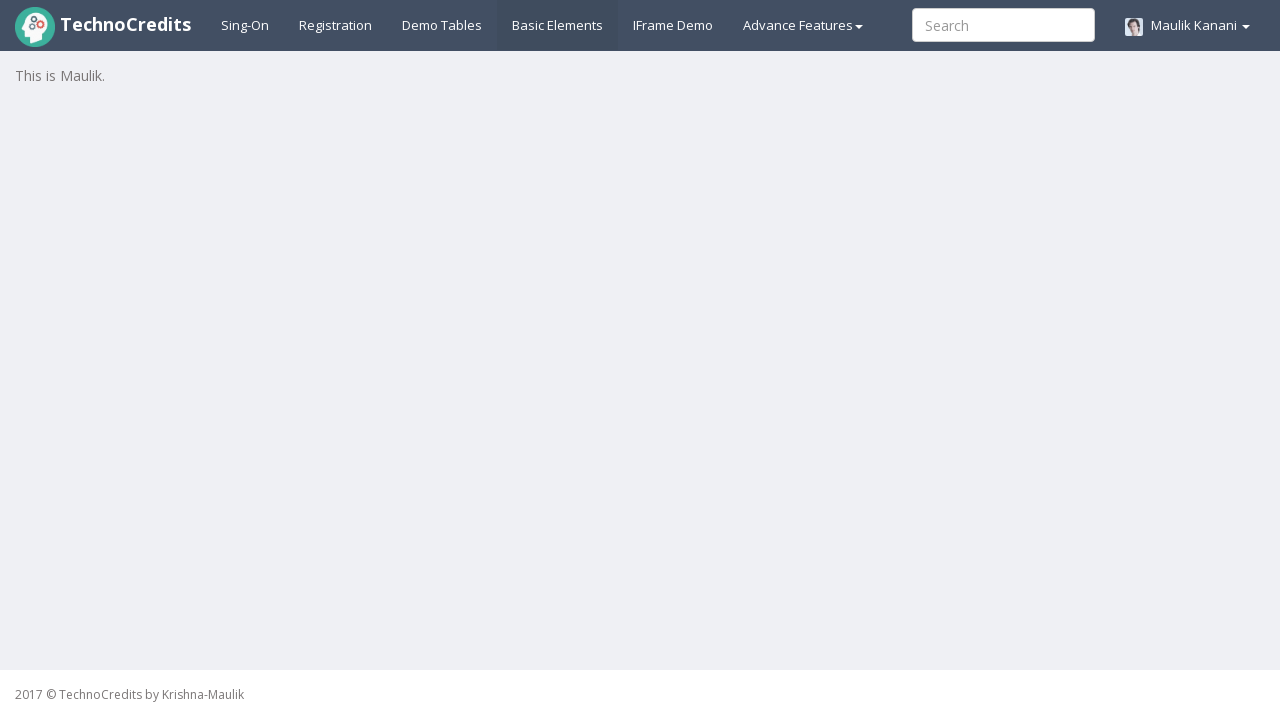

Page navigation completed and fully loaded
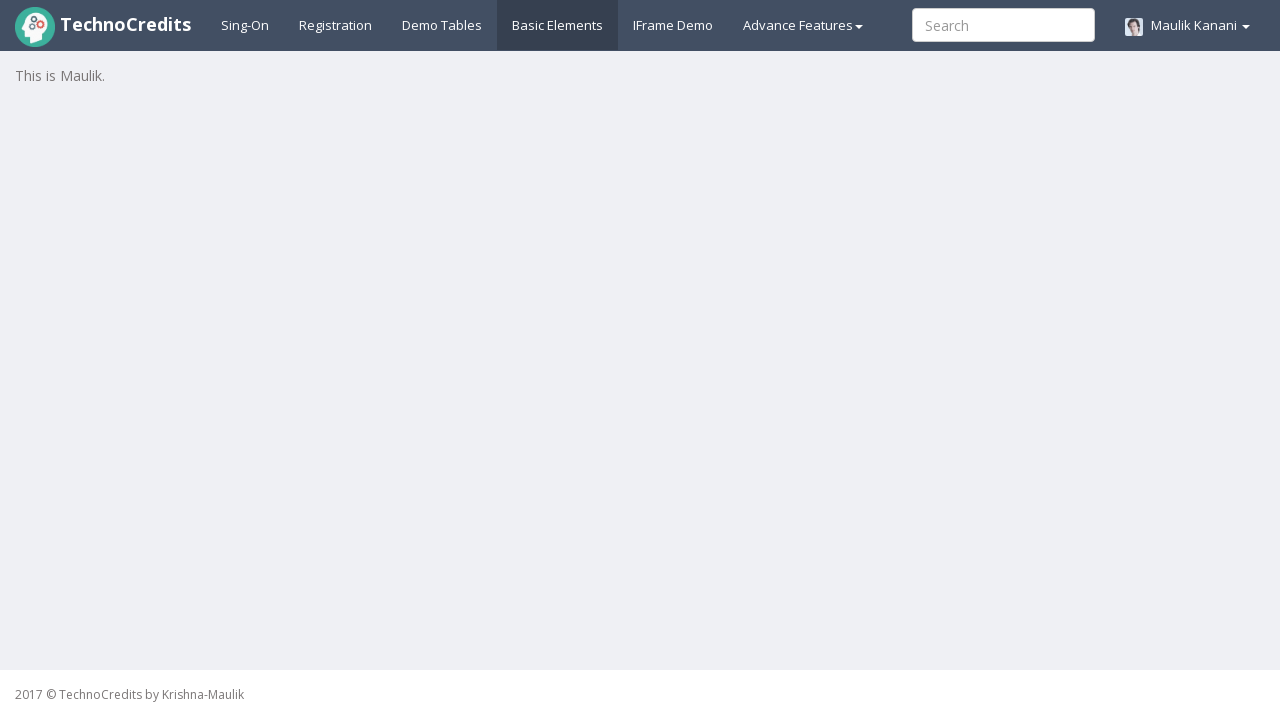

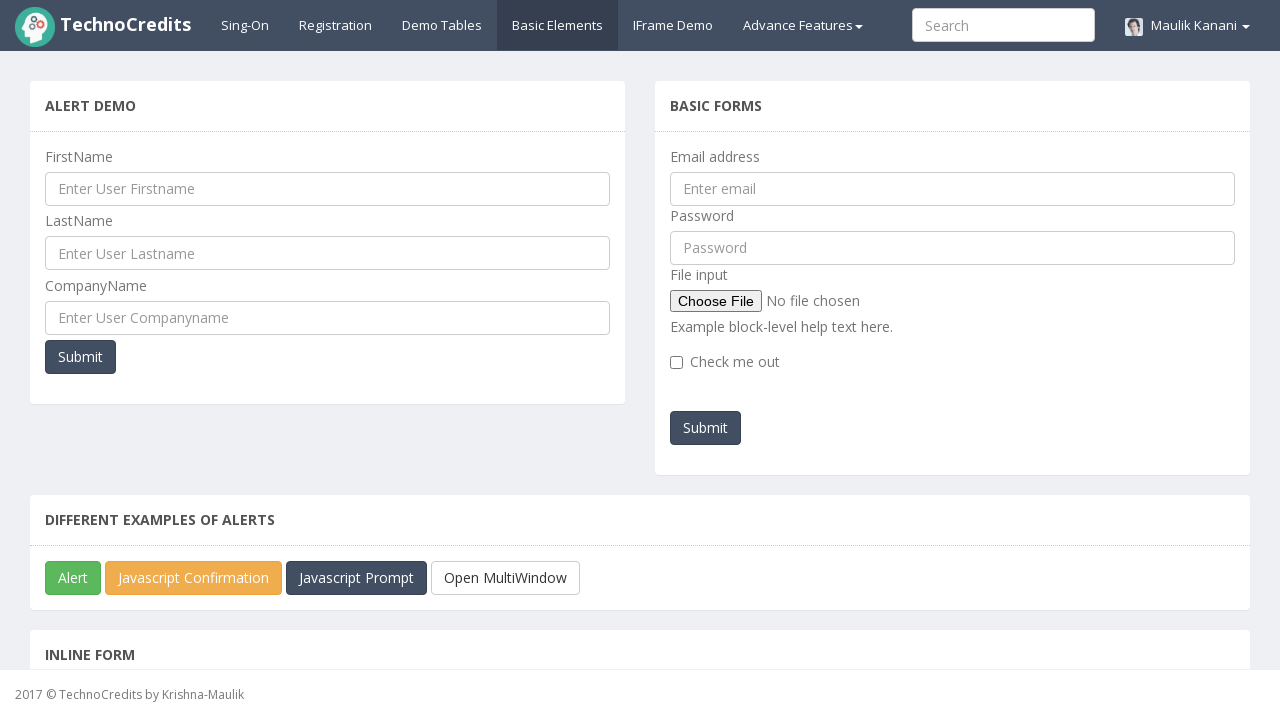